Tests JavaScript alert handling by clicking buttons that trigger alert box, confirm box, and prompt box dialogs, then accepting or dismissing them appropriately.

Starting URL: https://www.hyrtutorials.com/p/alertsdemo.html

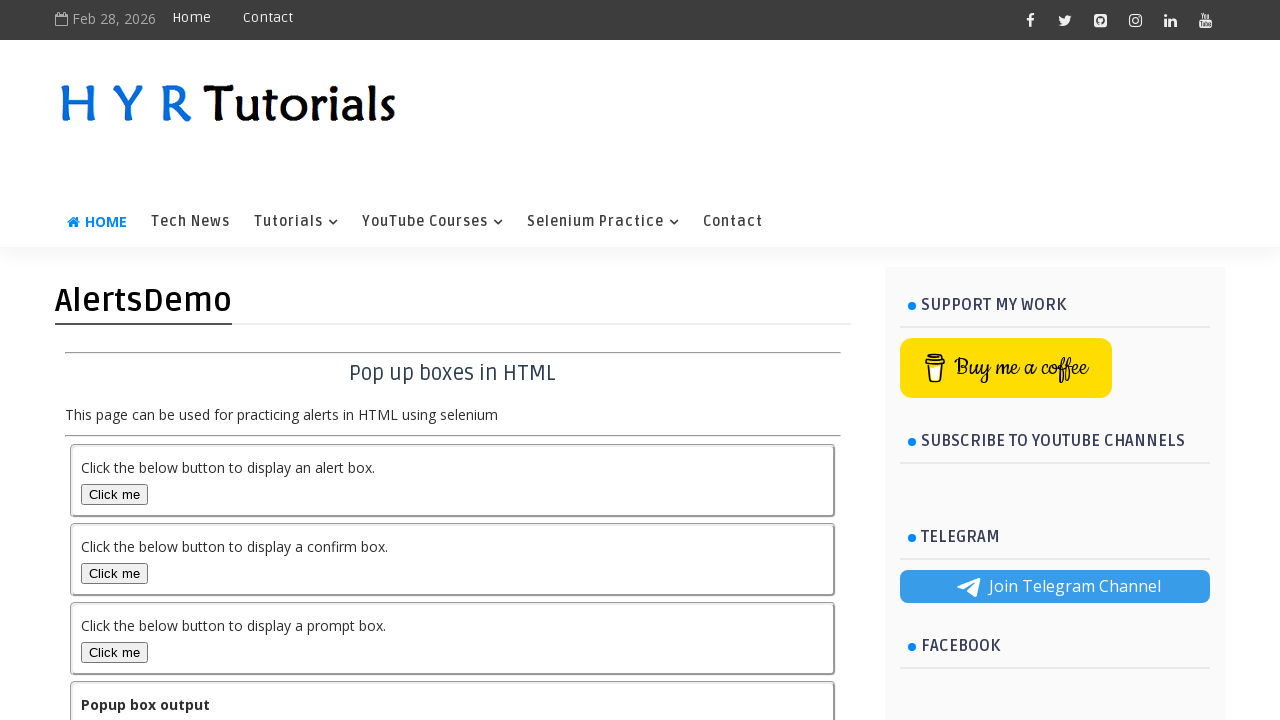

Waited for alertBox button to load
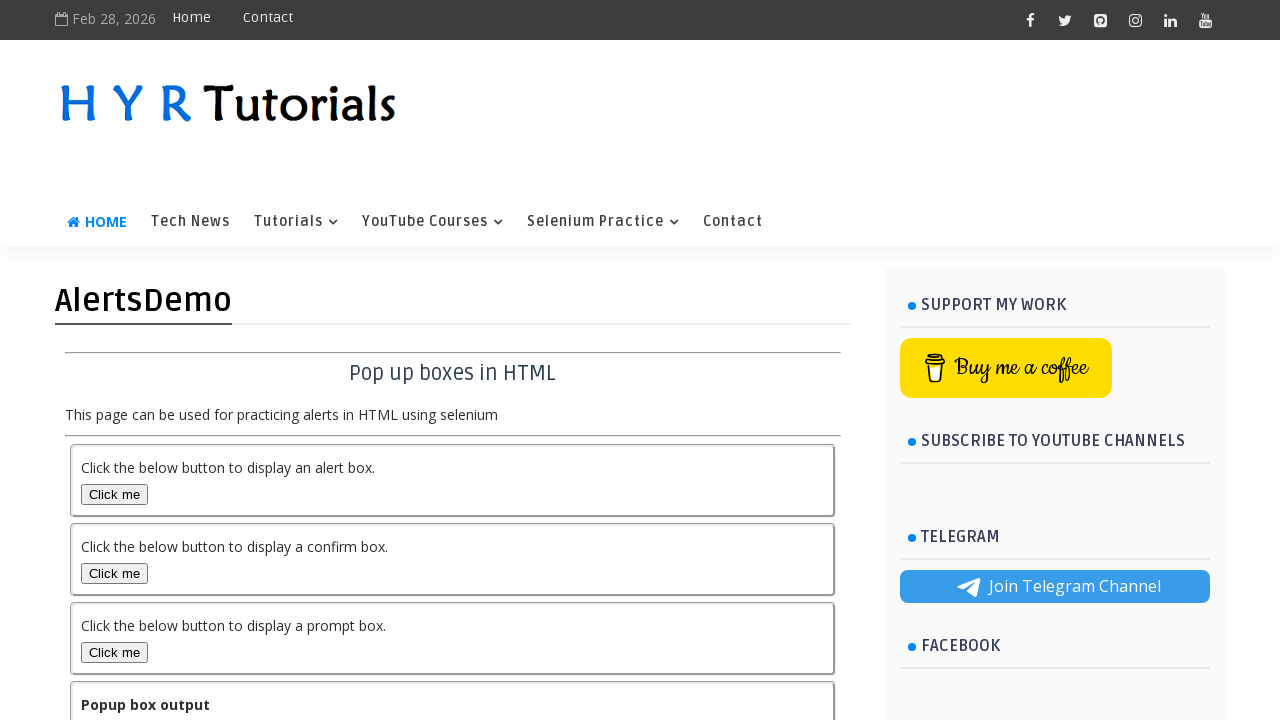

Clicked alertBox button at (114, 494) on #alertBox
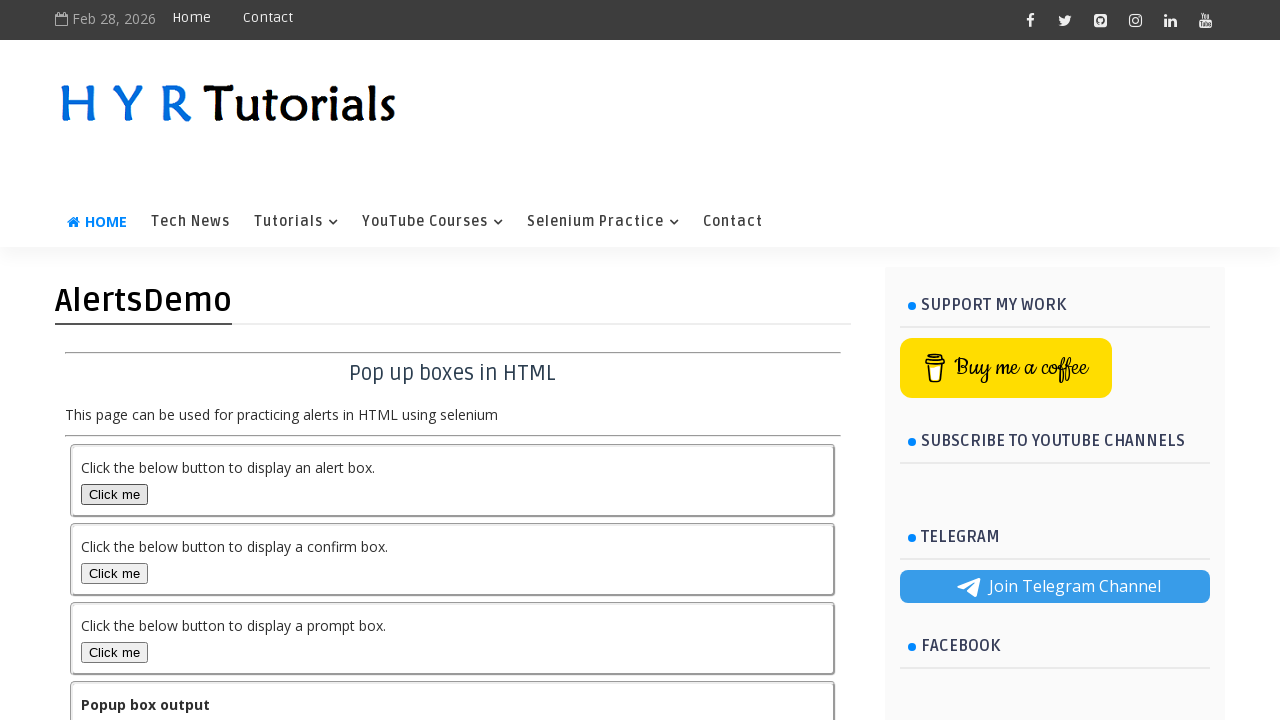

Set up dialog handler to accept alerts
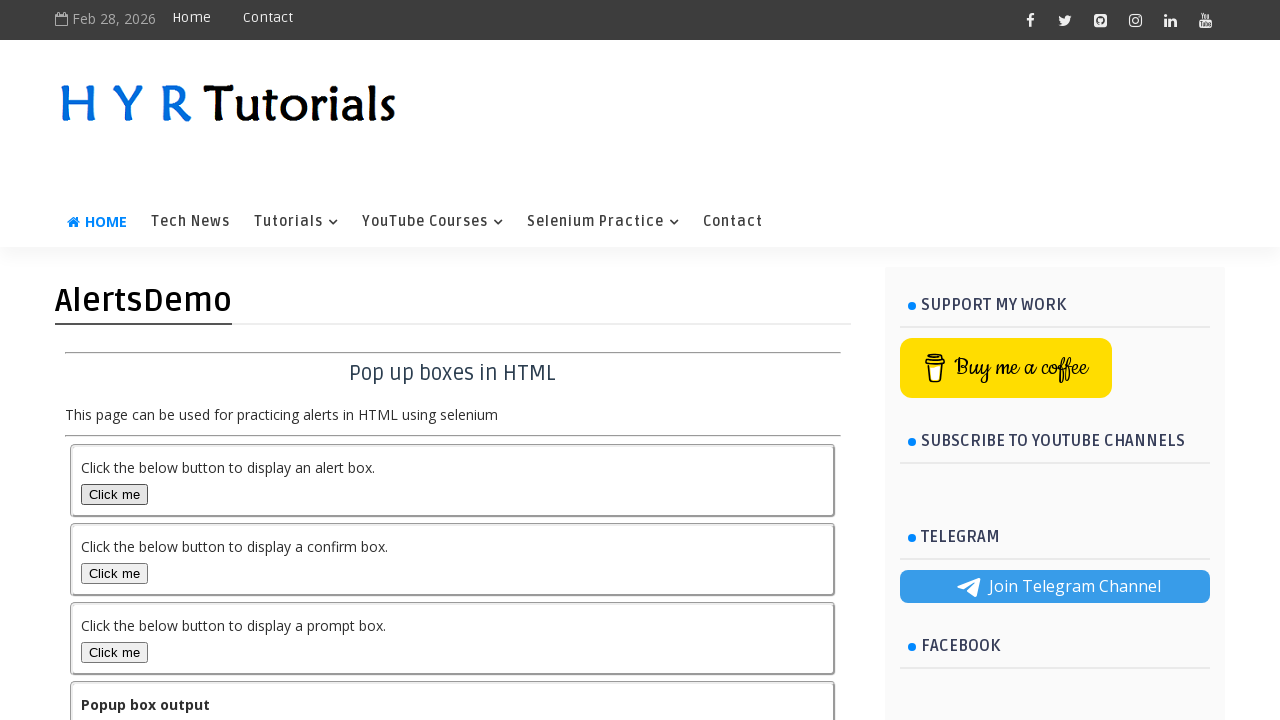

Registered one-time dialog handler to accept alert
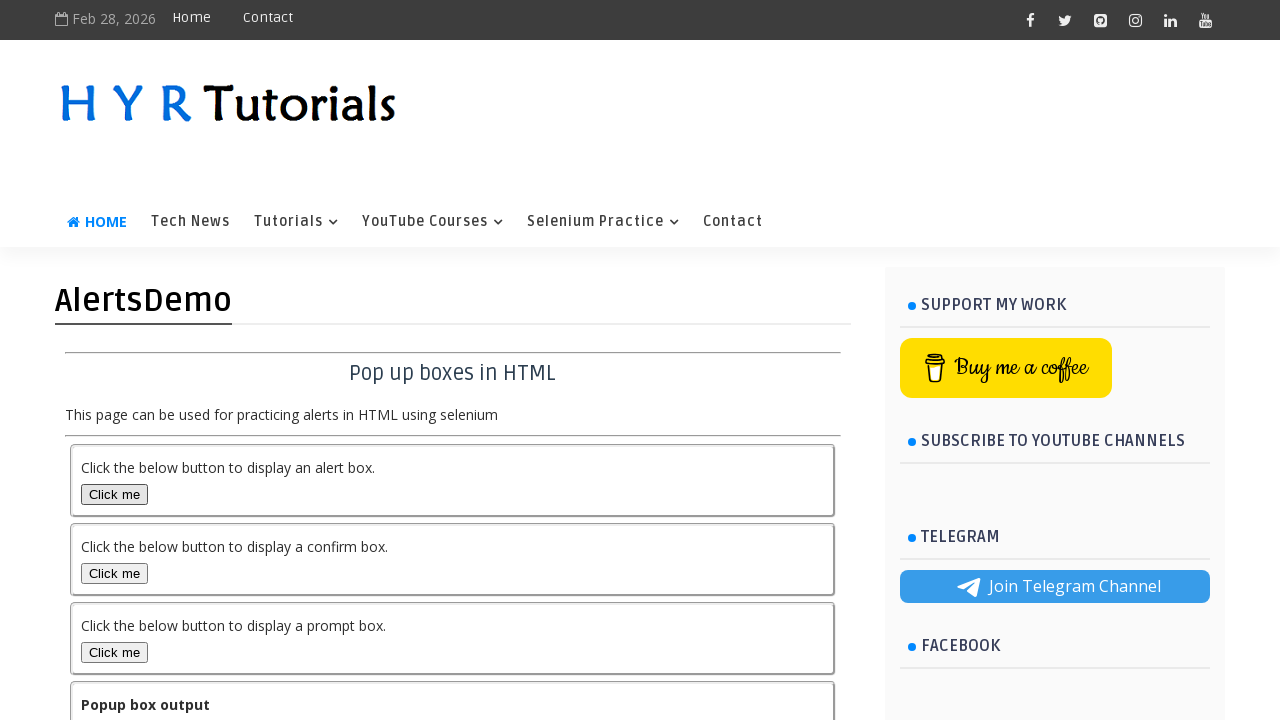

Clicked alertBox button to trigger alert dialog at (114, 494) on #alertBox
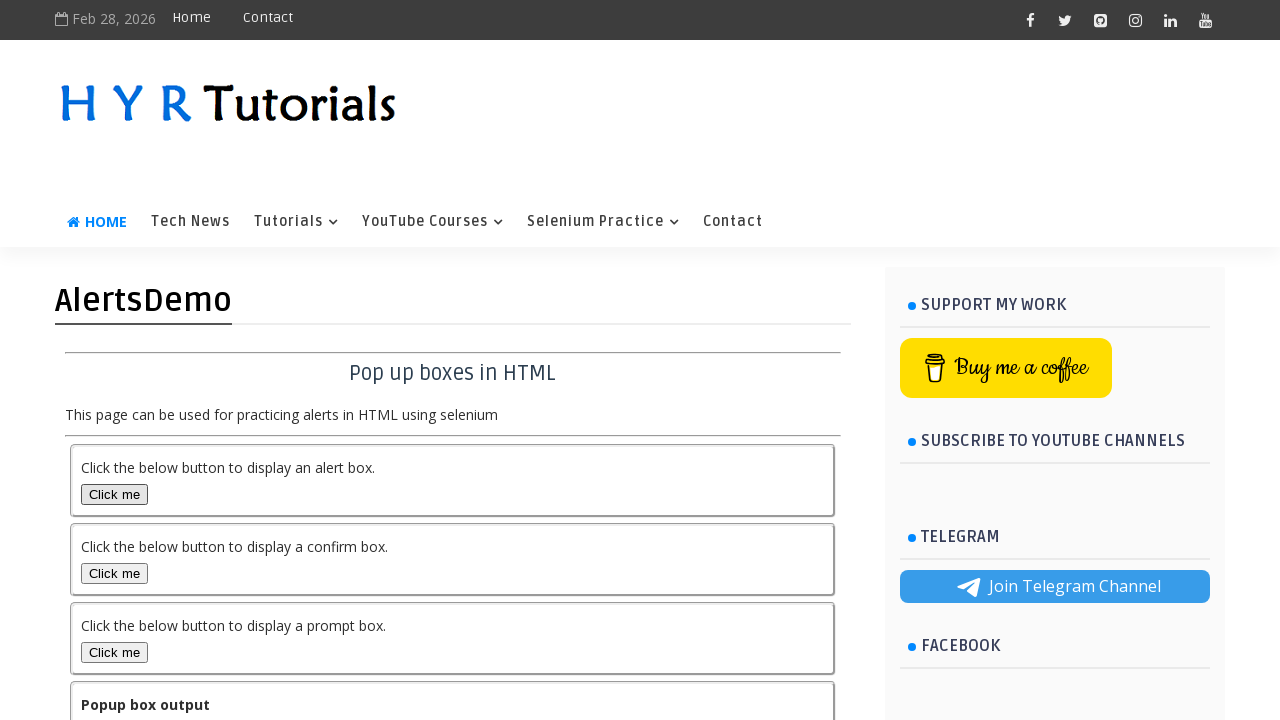

Waited 500ms for alert dialog to be handled
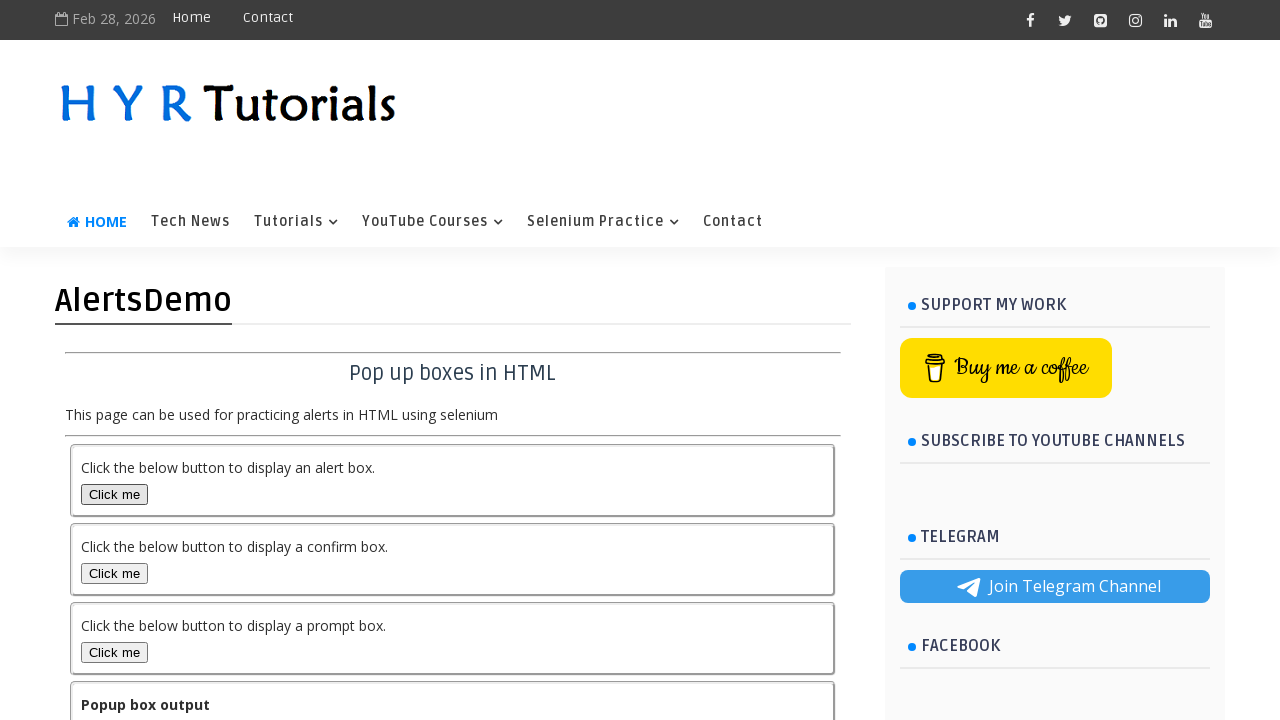

Registered one-time dialog handler to dismiss confirm dialog
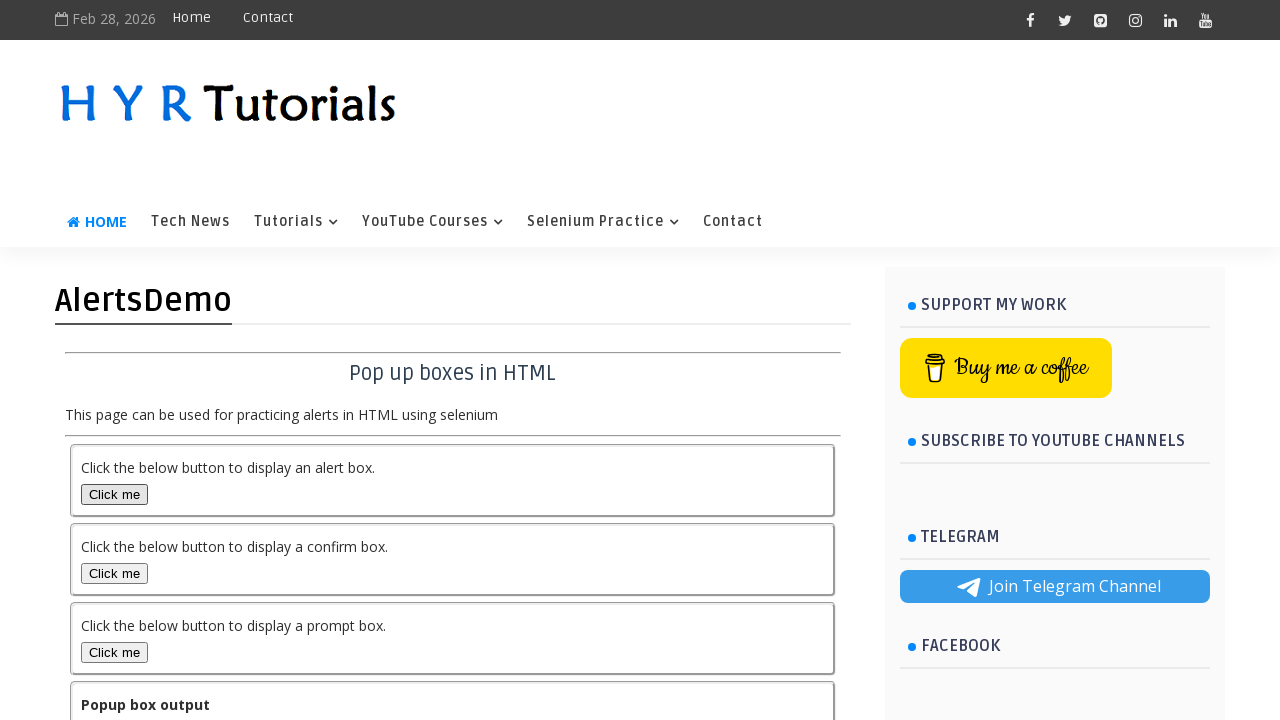

Clicked confirmBox button to trigger confirm dialog at (114, 573) on #confirmBox
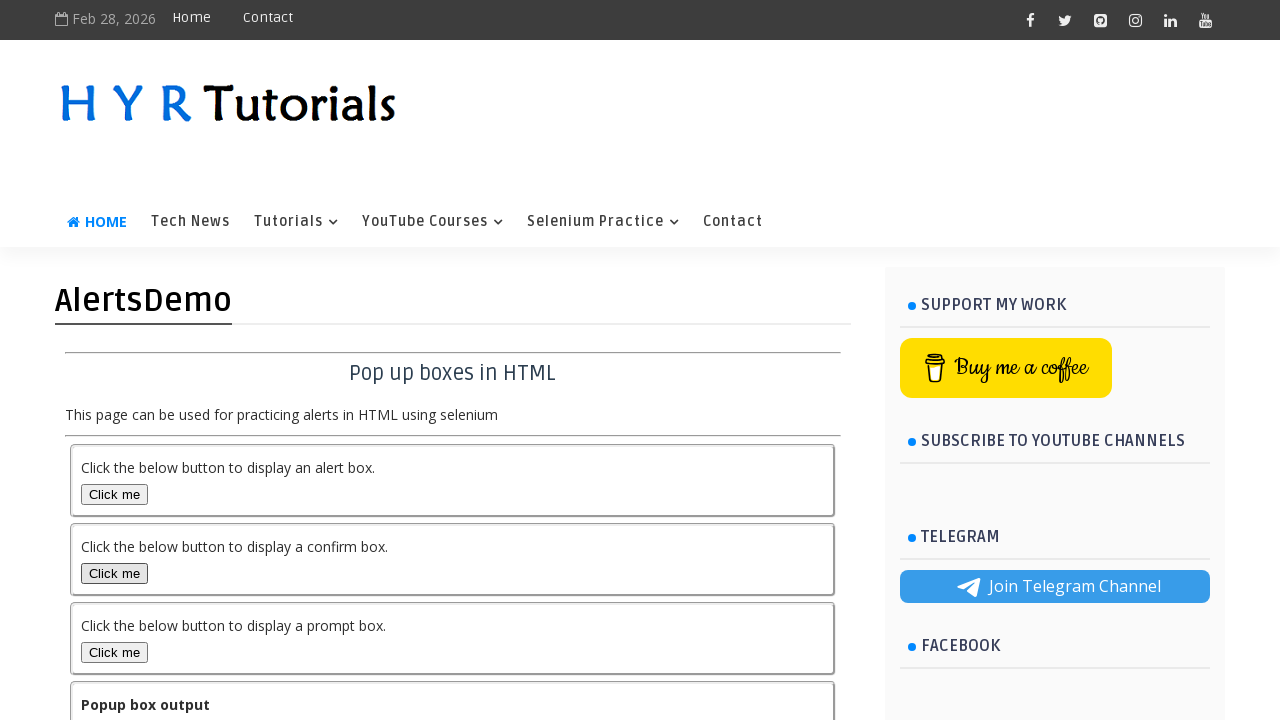

Waited 500ms for confirm dialog to be handled and dismissed
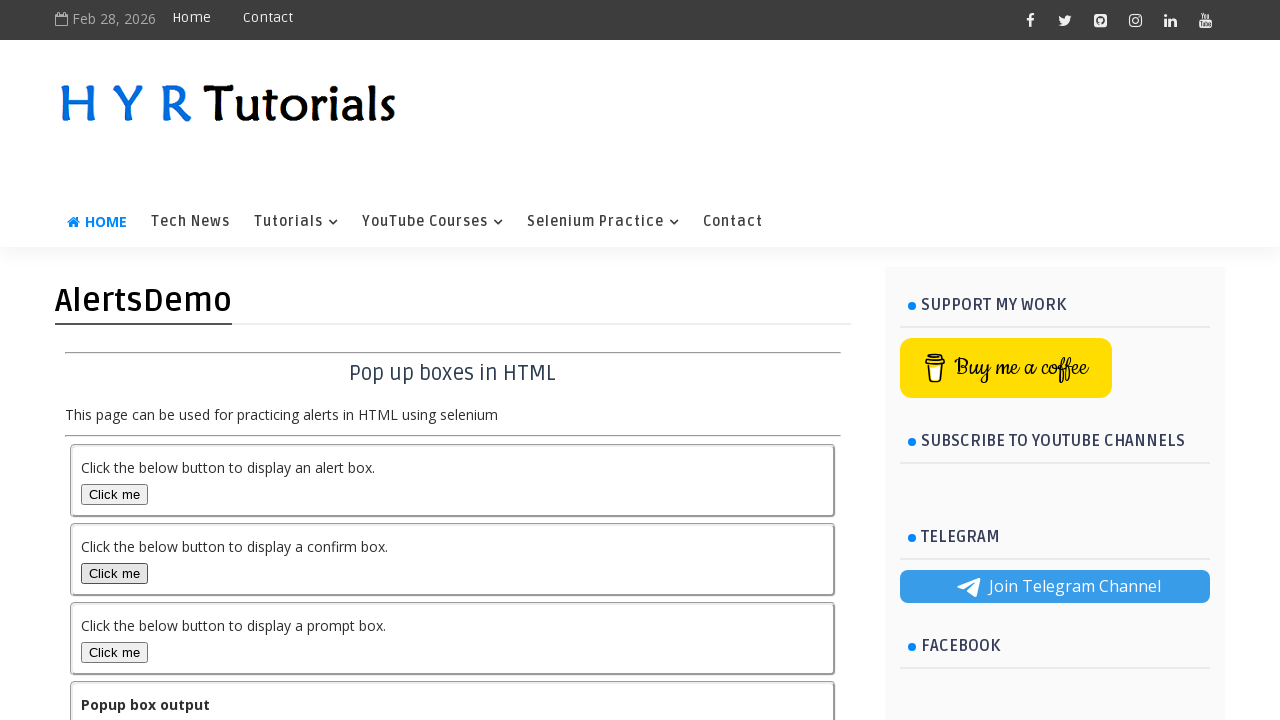

Registered one-time dialog handler to accept prompt with text
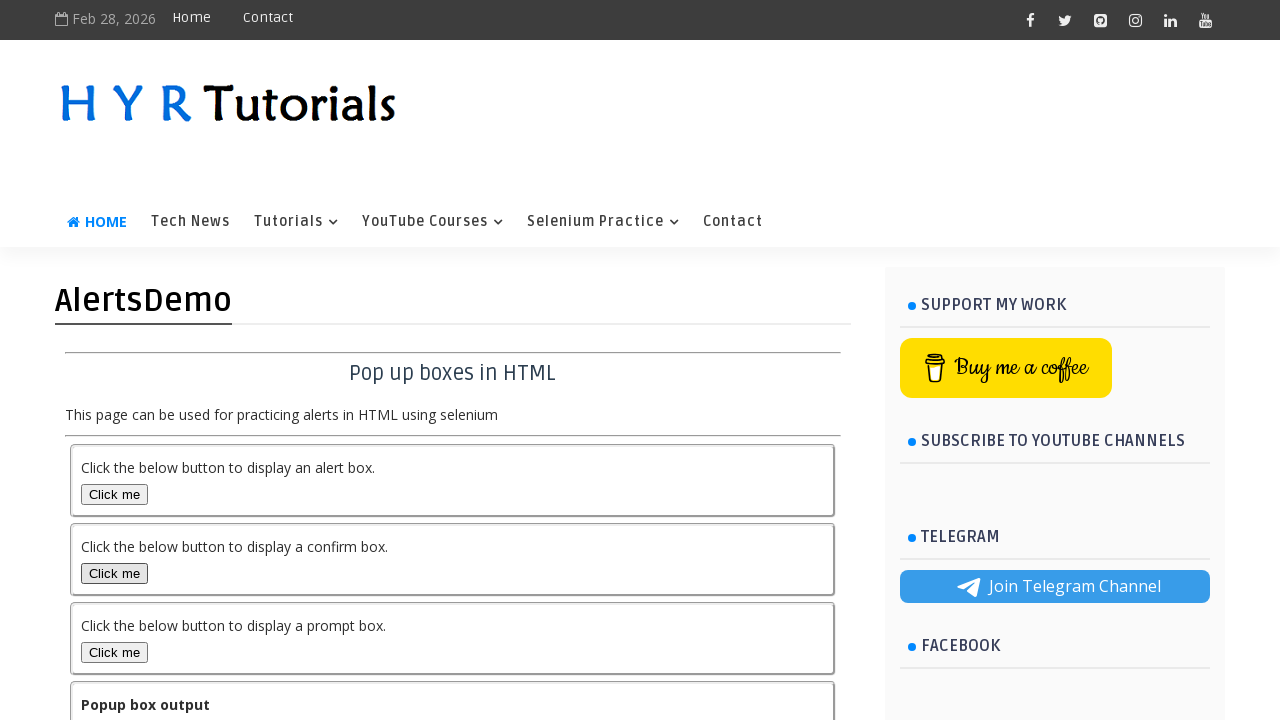

Clicked promptBox button to trigger prompt dialog at (114, 652) on #promptBox
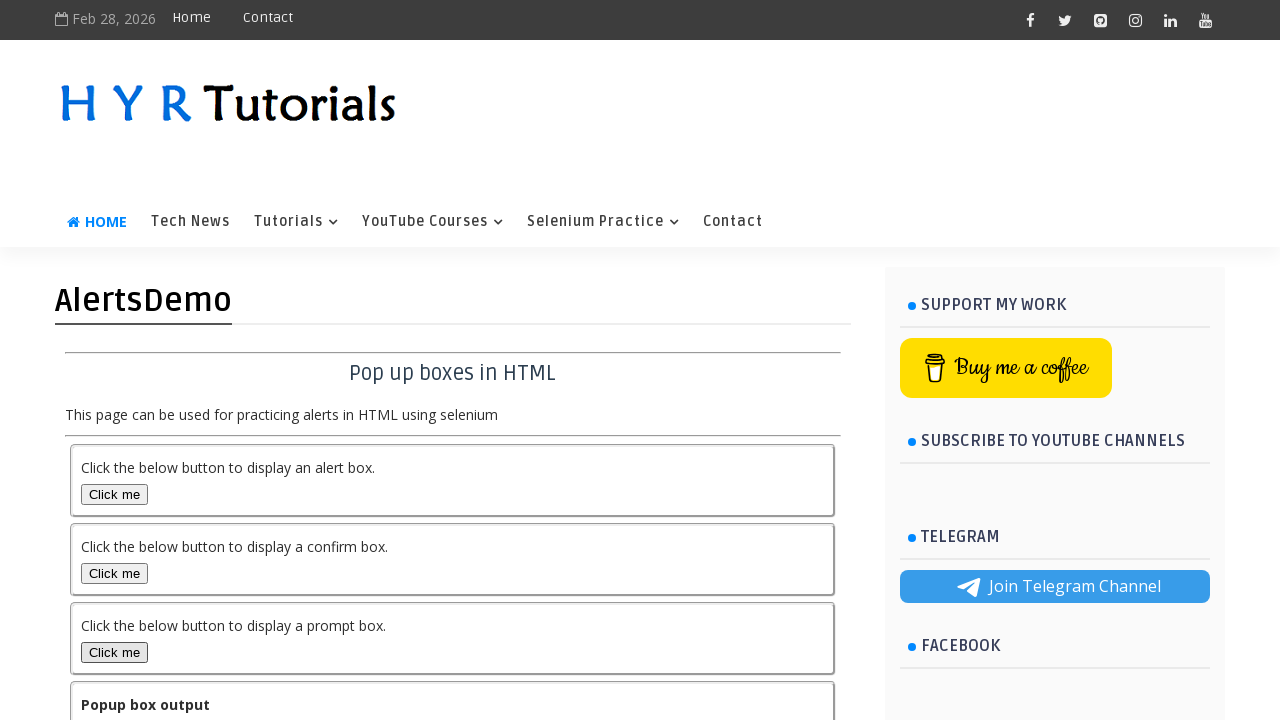

Waited for output element to be displayed with prompt result
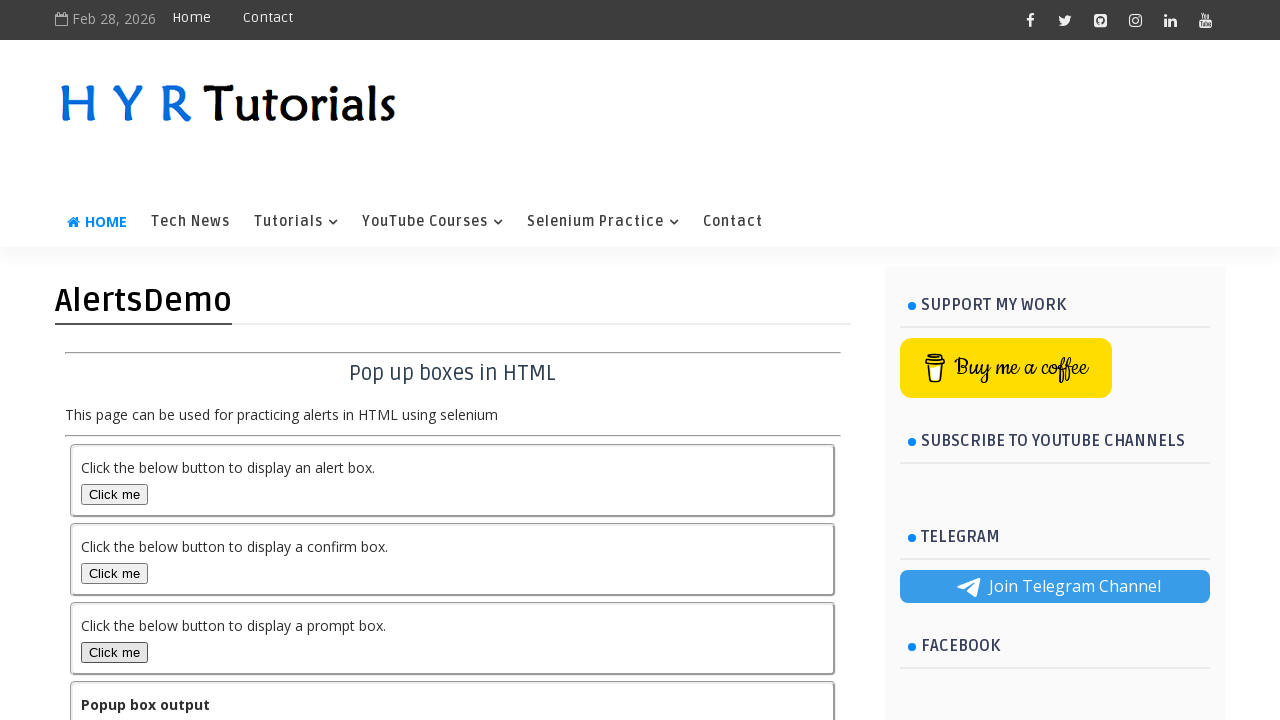

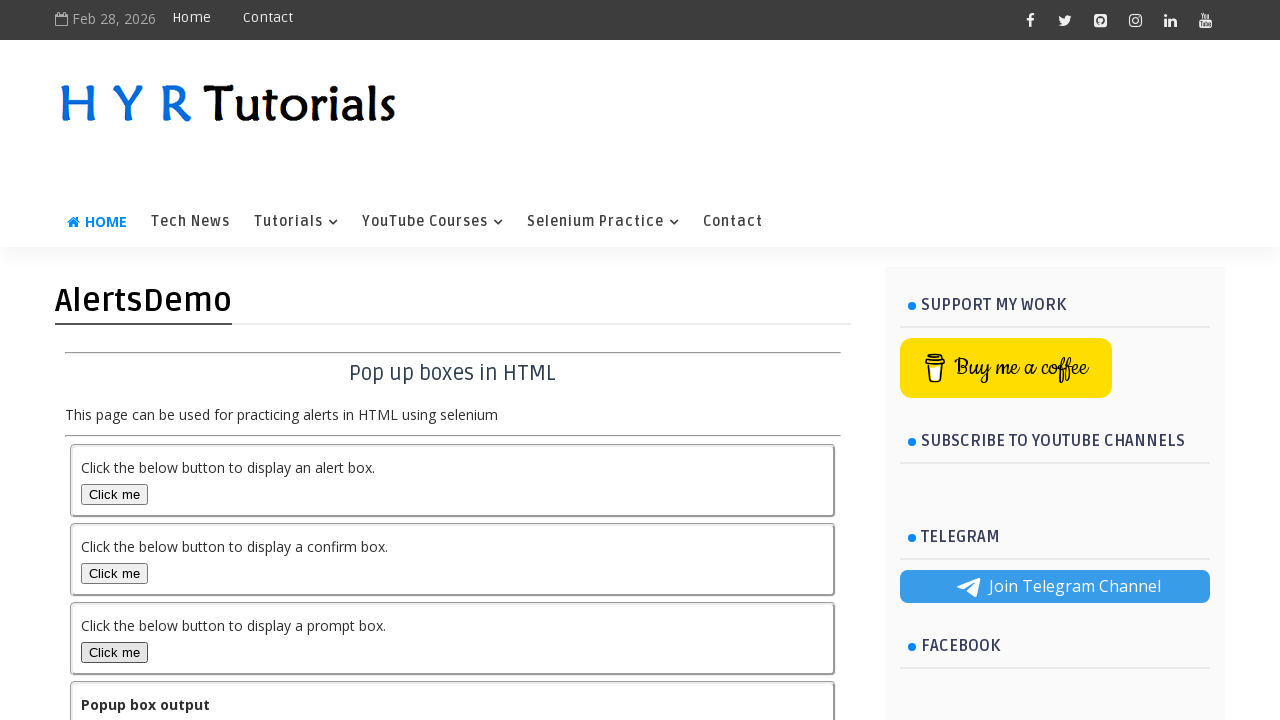